Fetches the current IP address from ipify.org API, then navigates to ipinfo.io to display detailed information about that IP including host info and geolocation data

Starting URL: https://api.ipify.org/

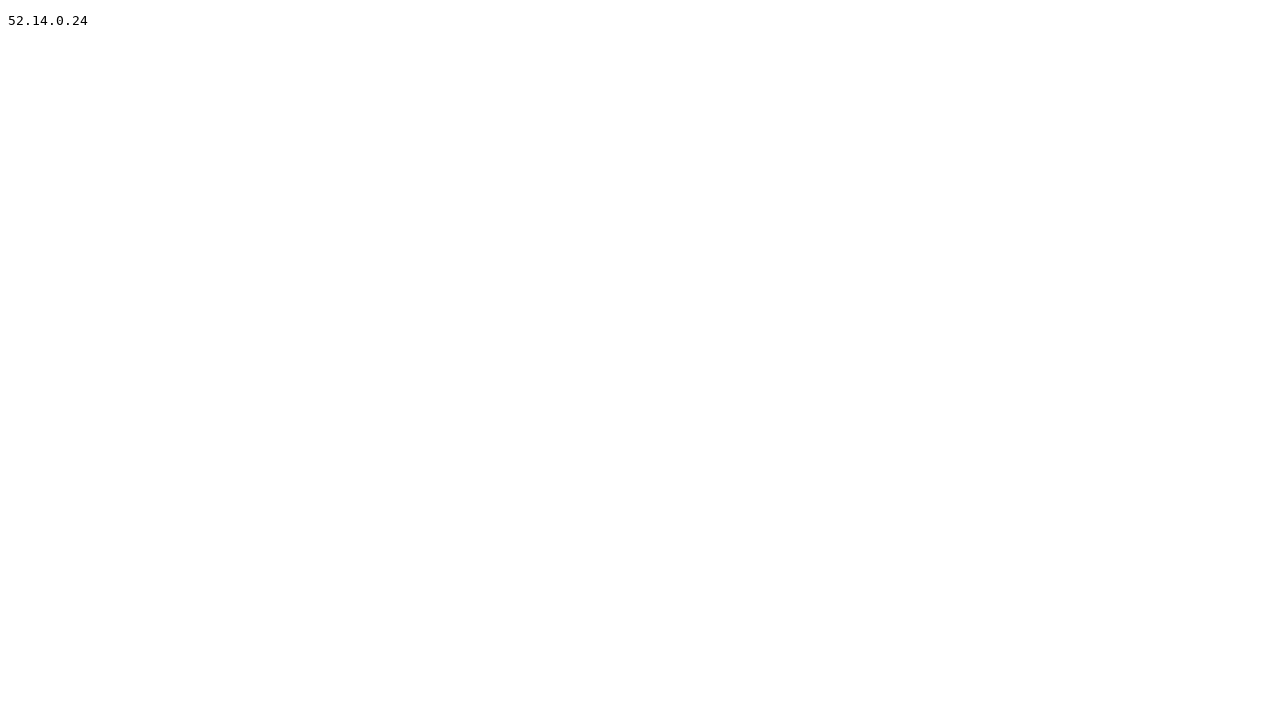

Retrieved IP address from ipify.org API response
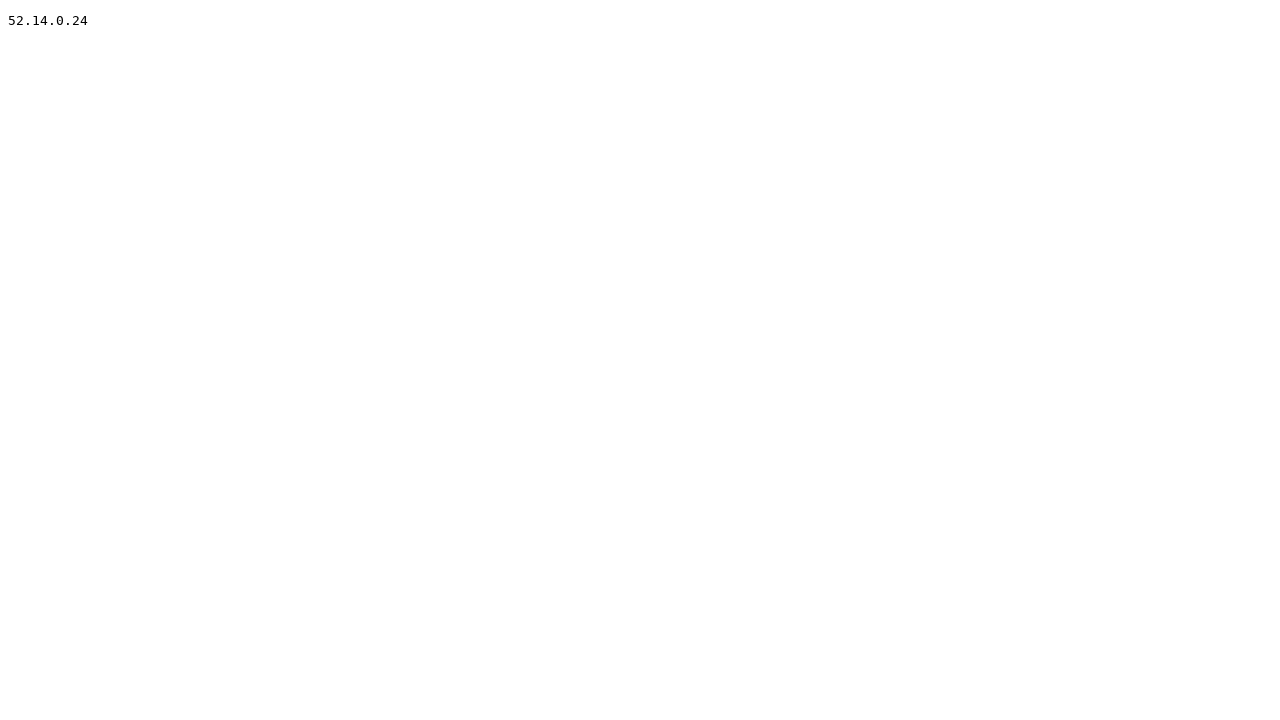

Navigated to ipinfo.io for IP address 52.14.0.24
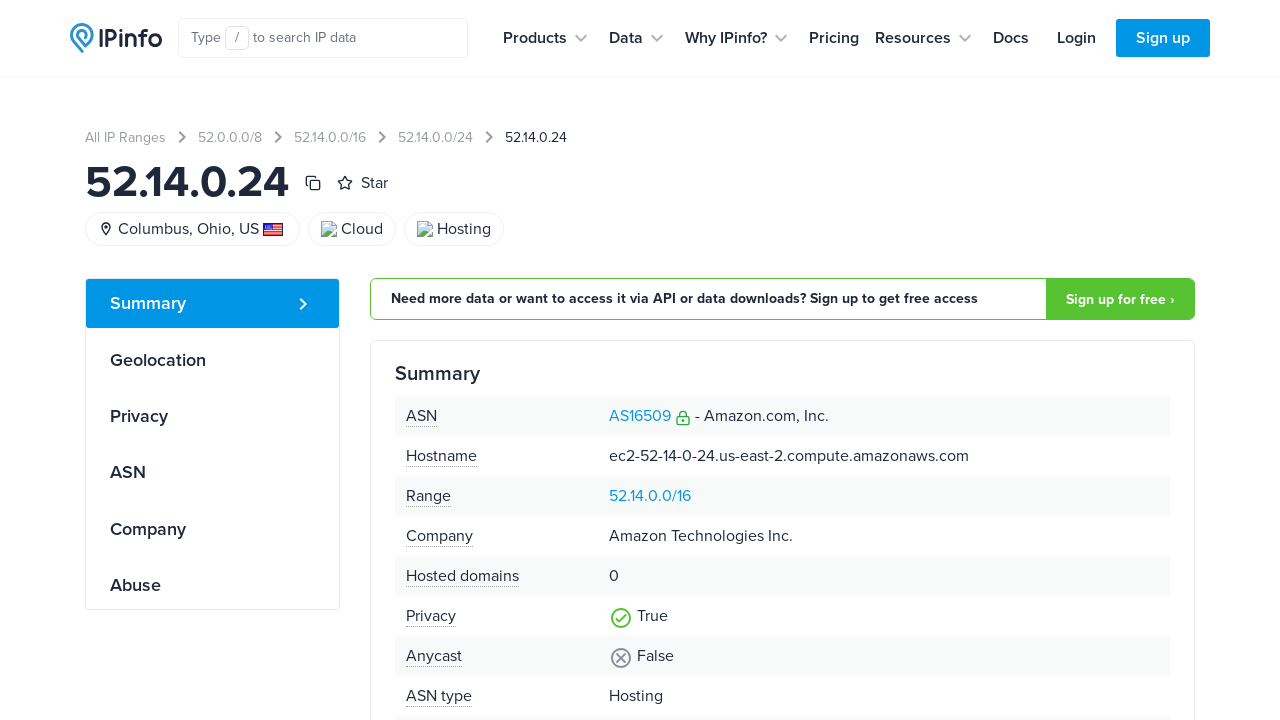

IP address heading appeared with 52.14.0.24
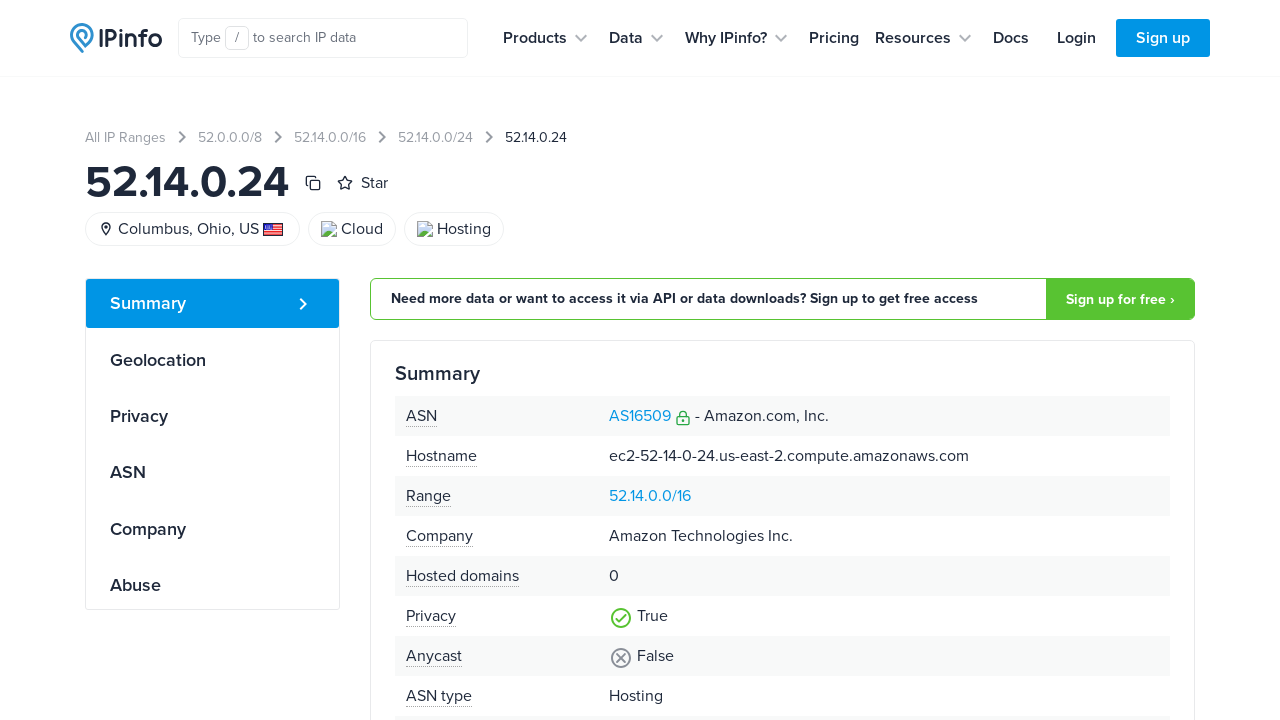

Signup link loaded on page
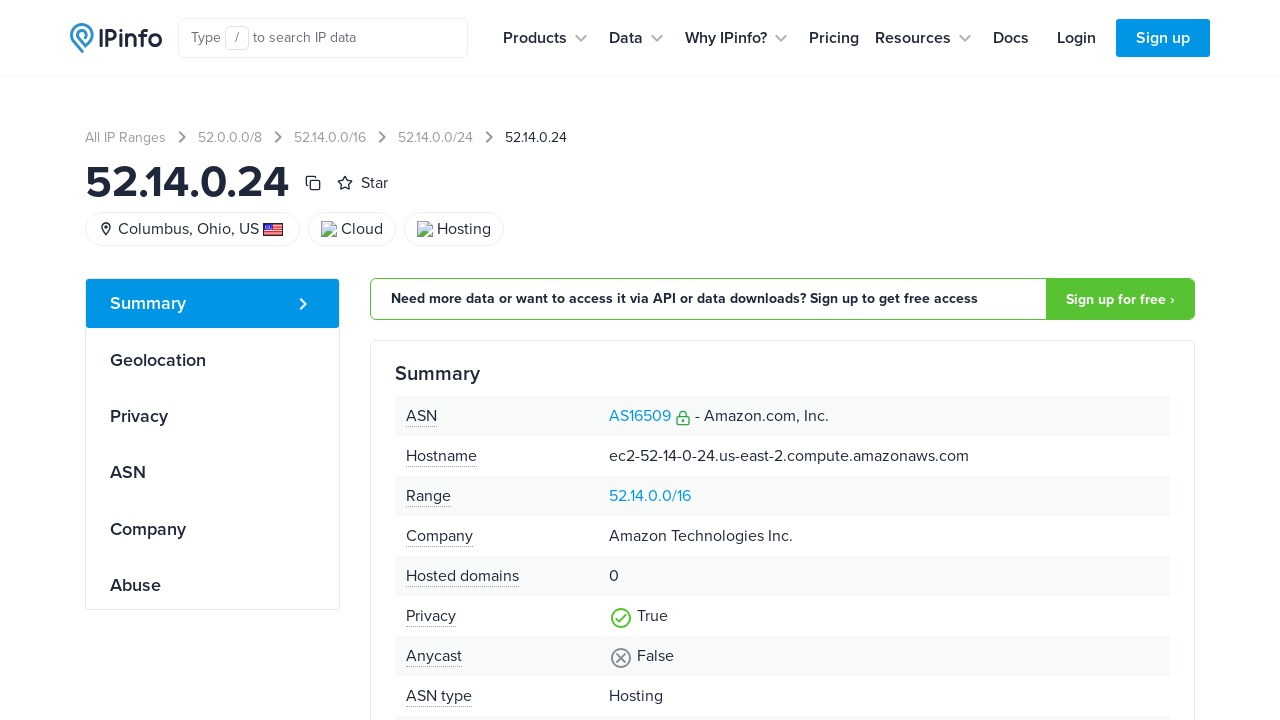

Hosted domains section appeared
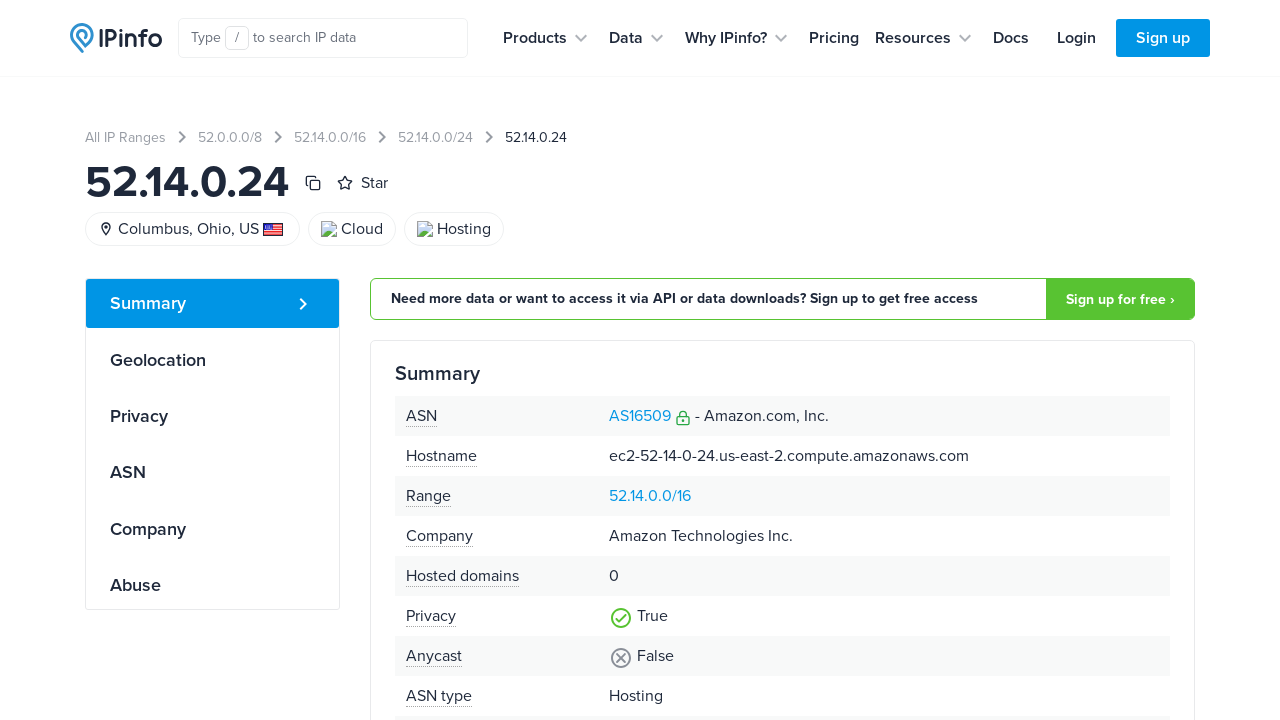

Summary block loaded
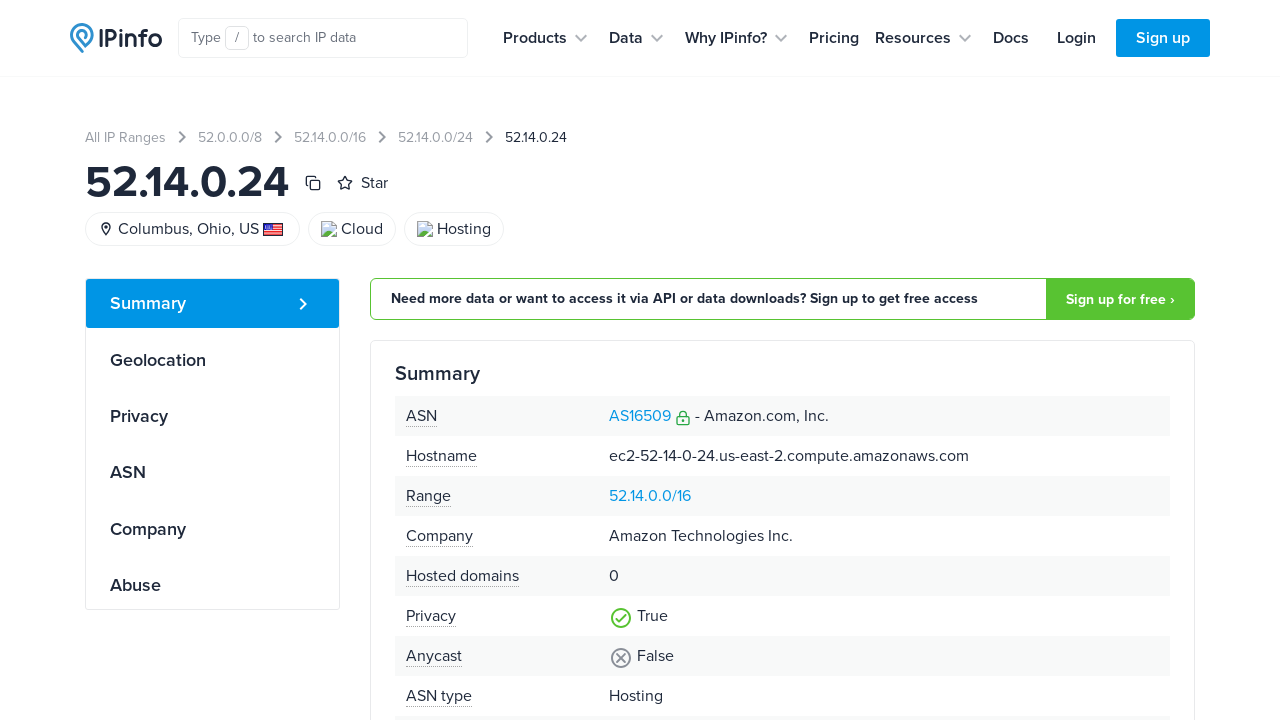

Geolocation block loaded
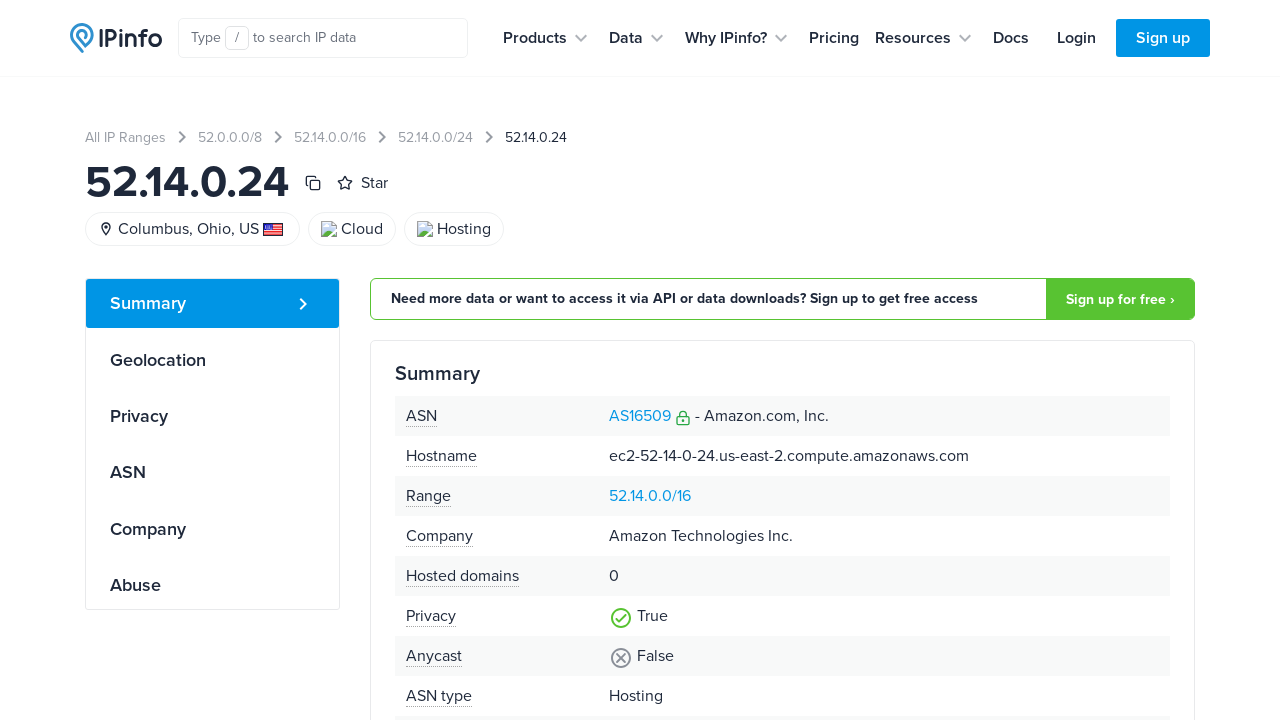

Verified summary block is displayed
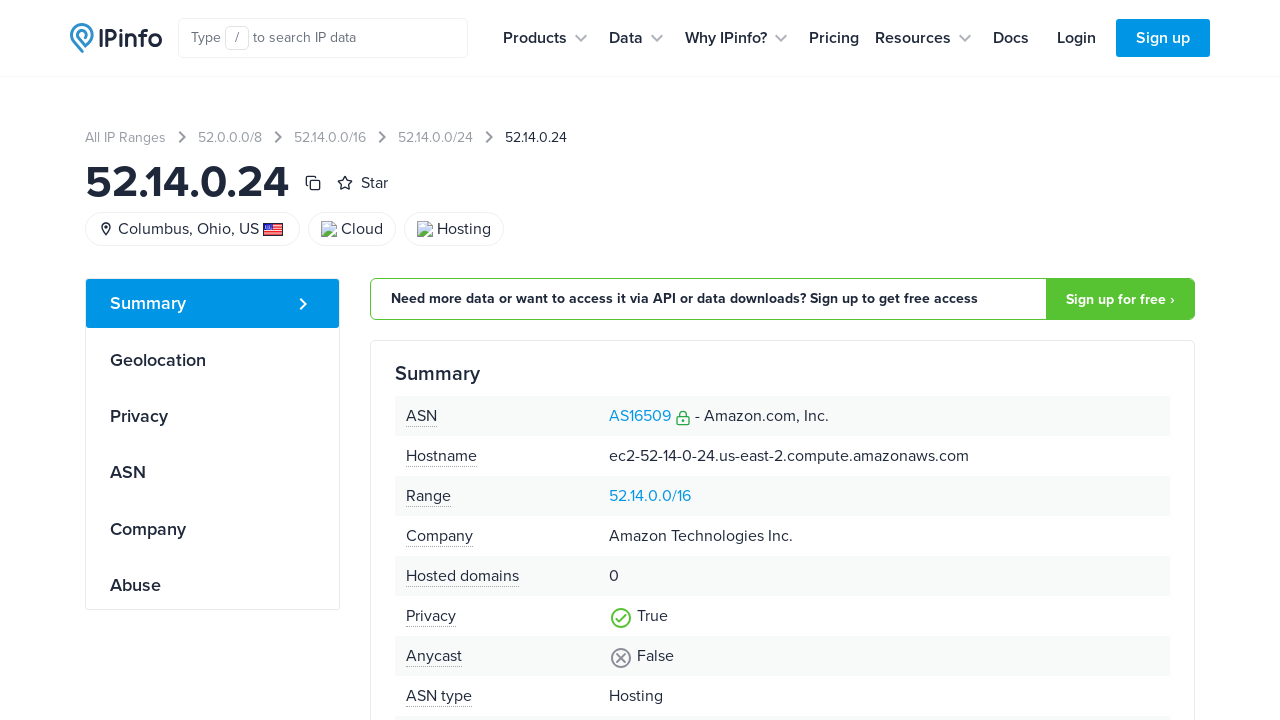

Verified geolocation block is displayed
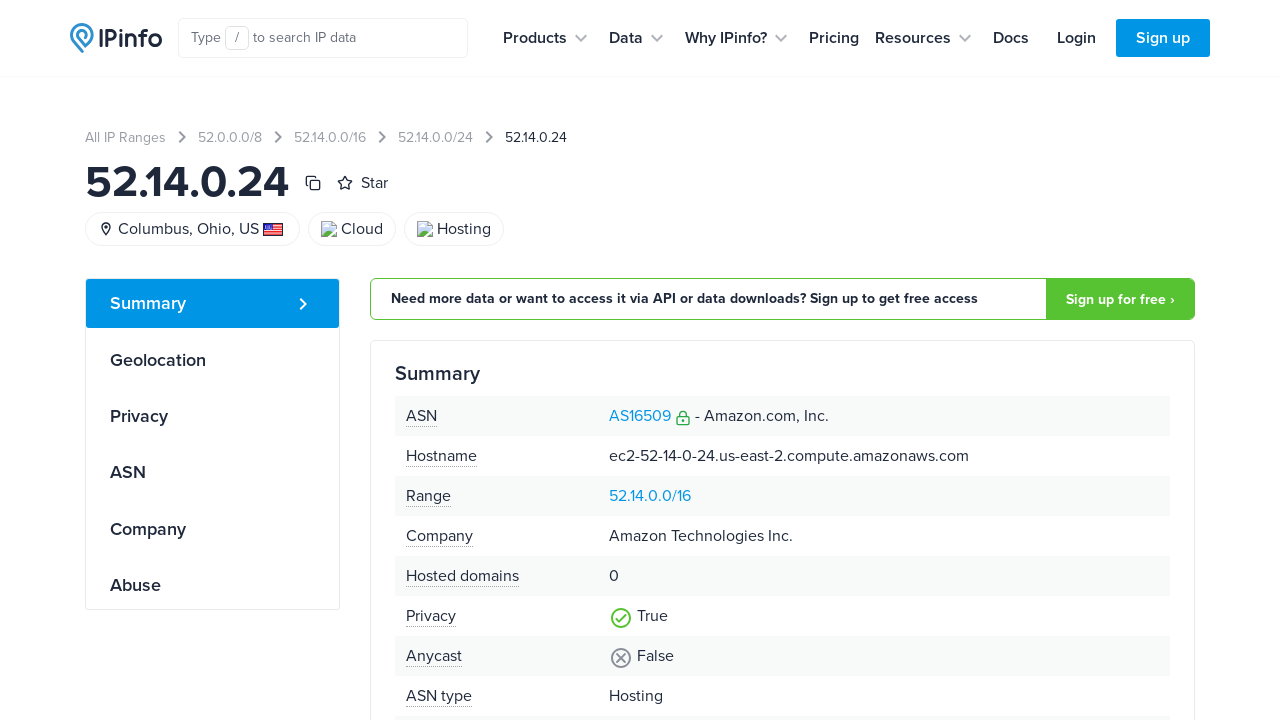

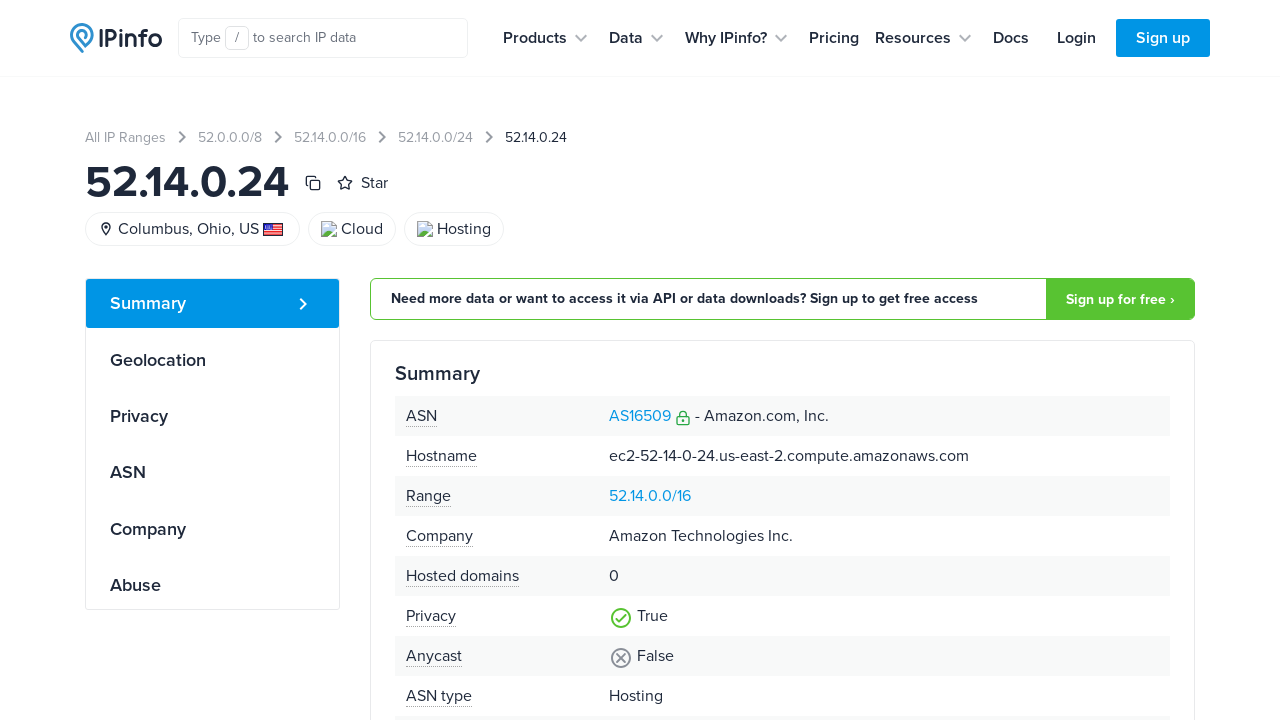